Tests jQuery UI slider functionality by dragging the slider handle to different positions within an iframe

Starting URL: https://jqueryui.com/slider/#rangemax

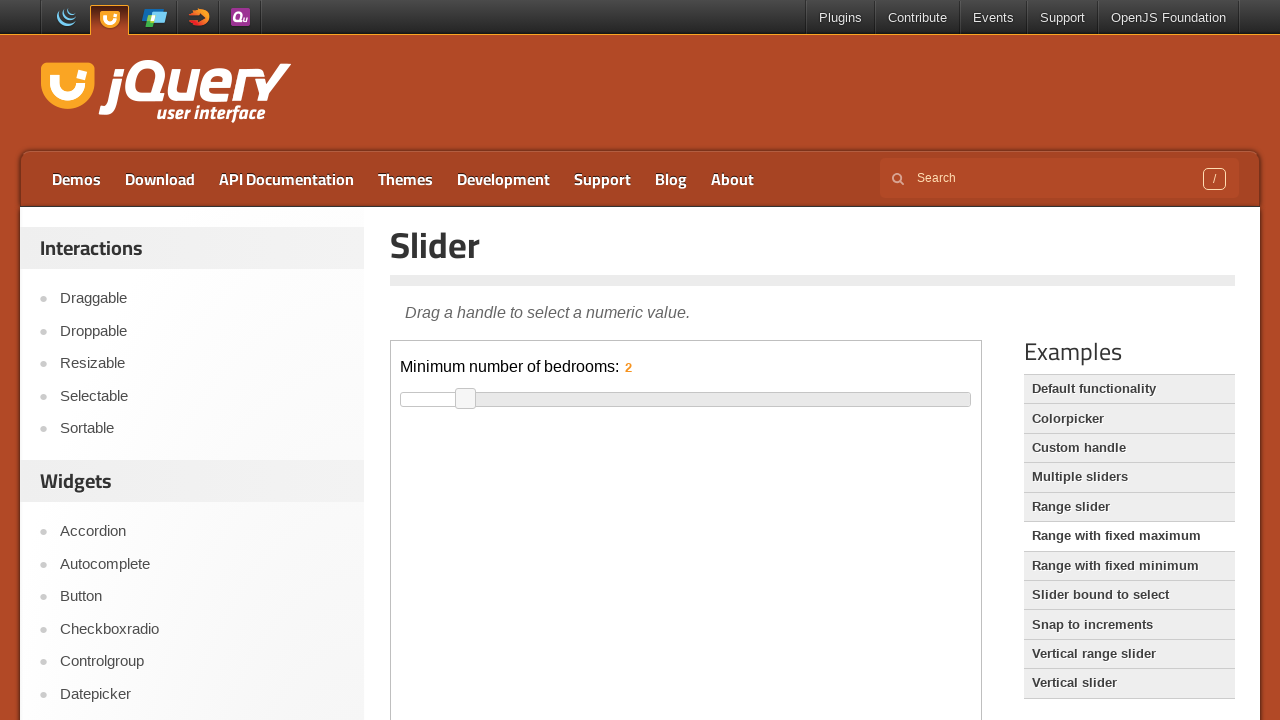

Located iframe containing the slider
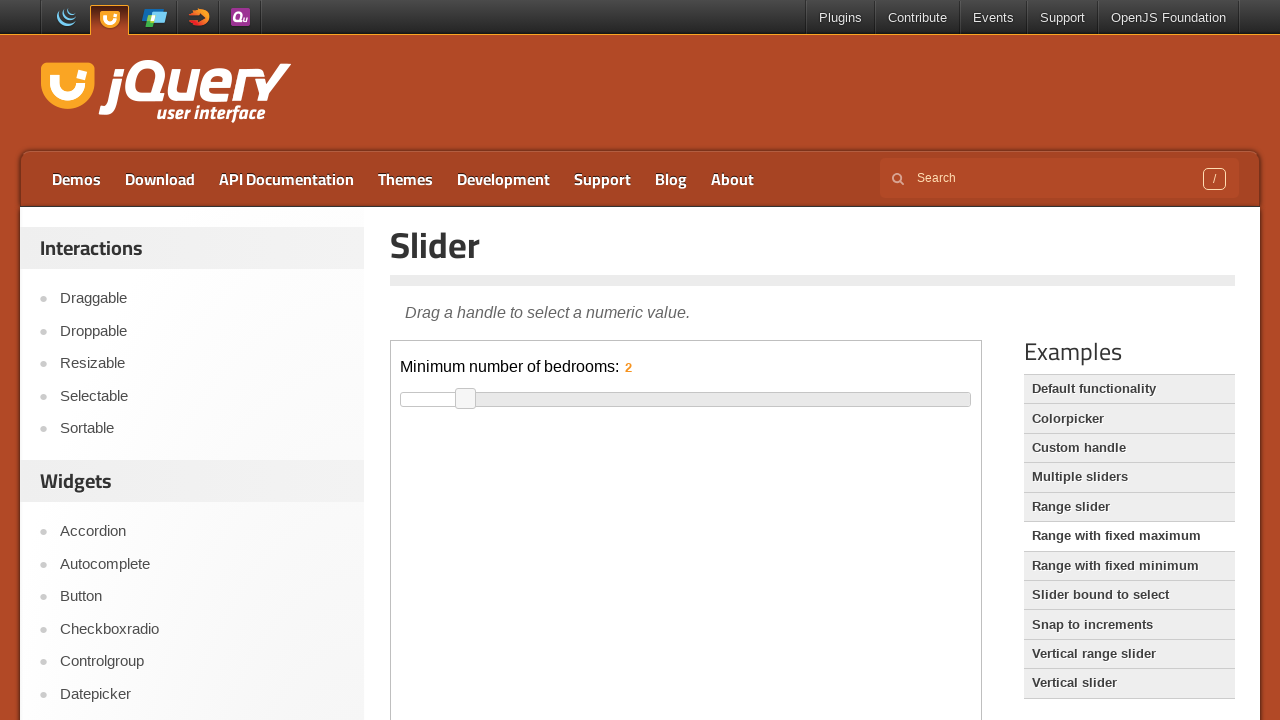

Located slider handle element
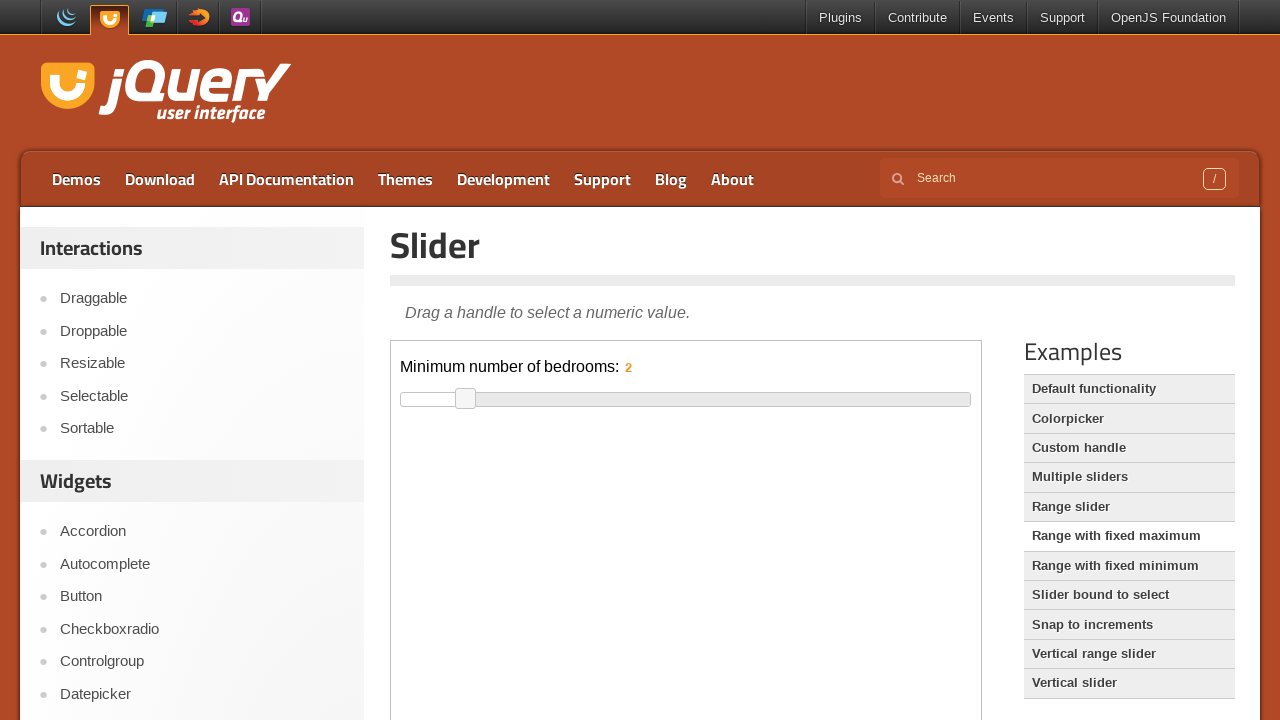

Retrieved slider handle bounding box
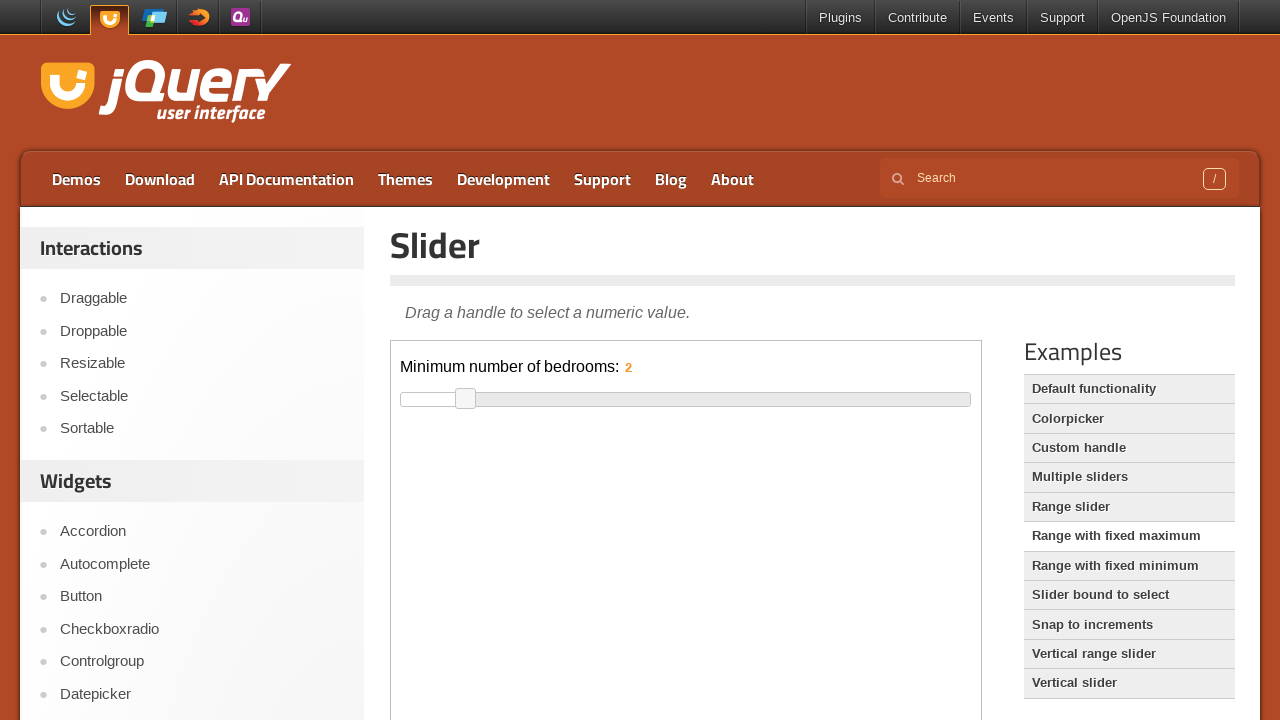

Moved mouse to slider handle center position at (465, 399)
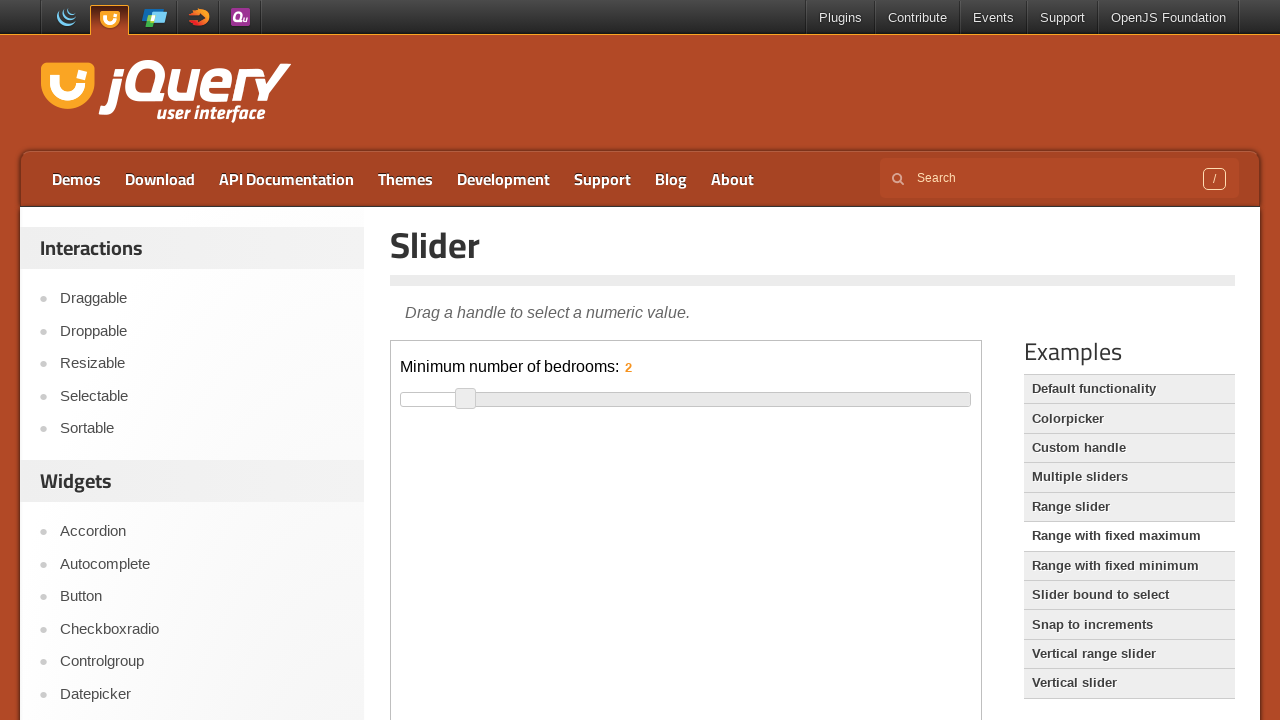

Pressed mouse button down on slider handle at (465, 399)
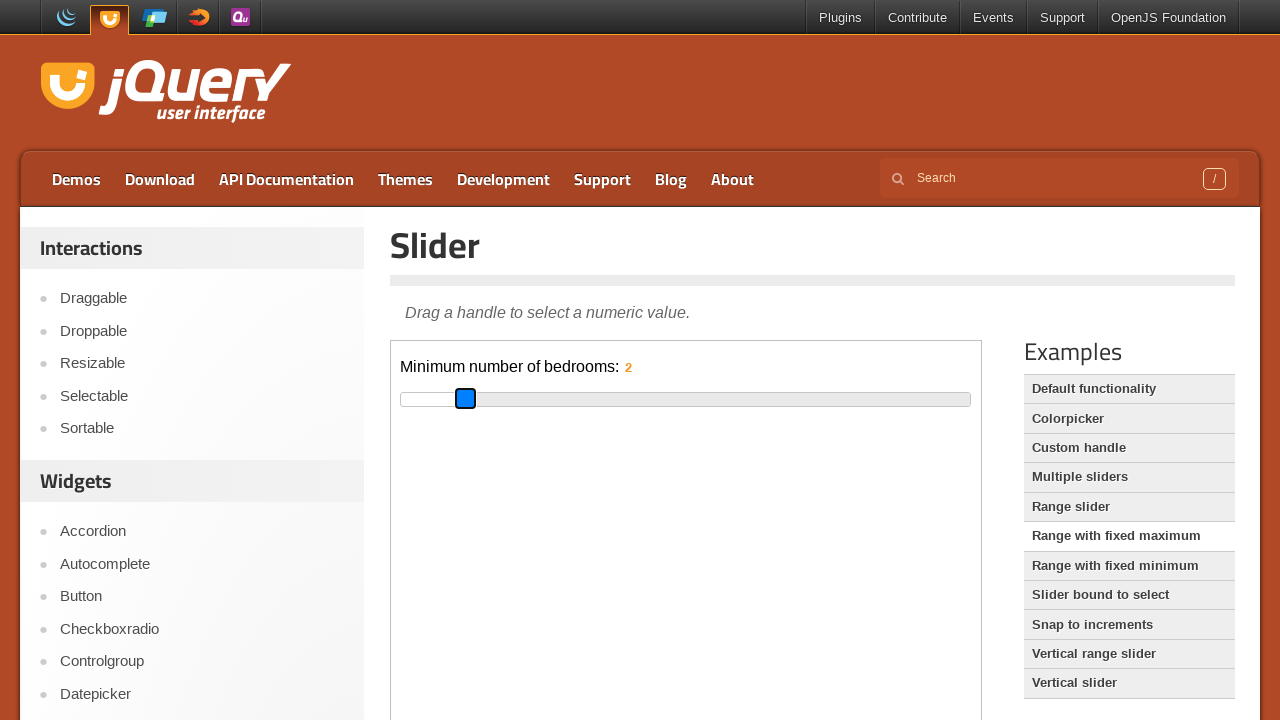

Dragged slider handle 150 pixels to the right at (615, 399)
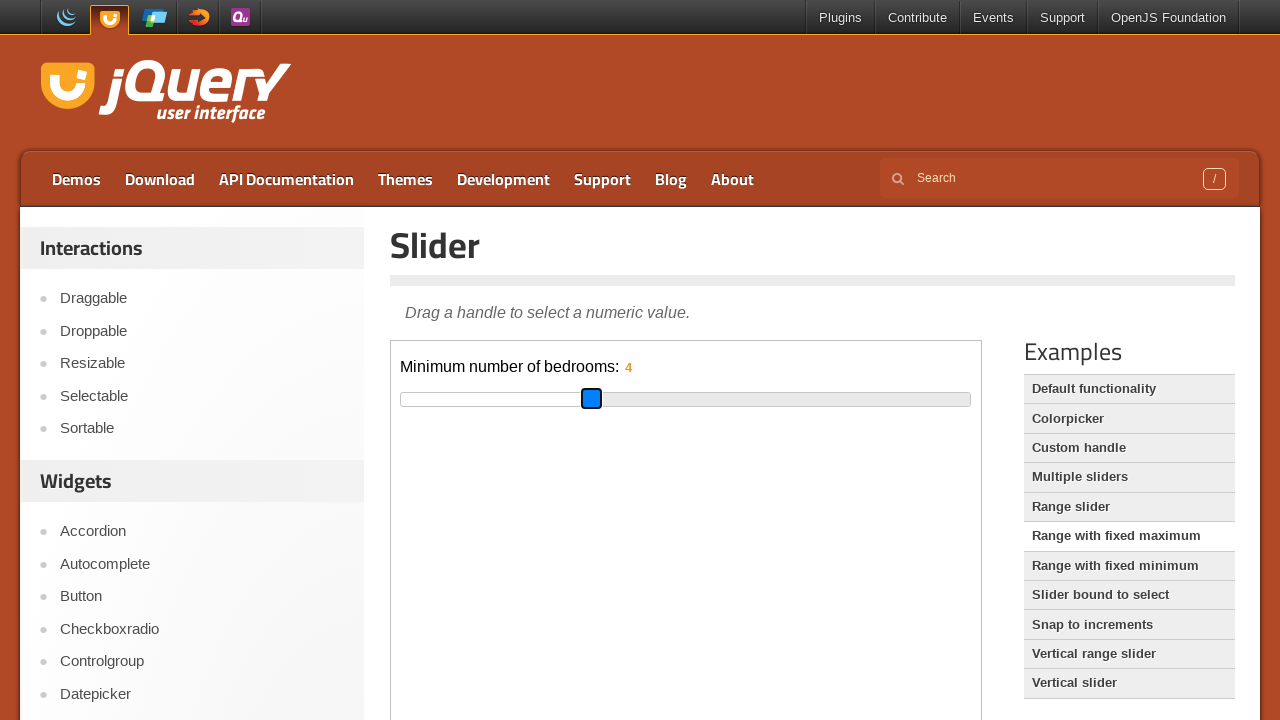

Released mouse button after dragging right at (615, 399)
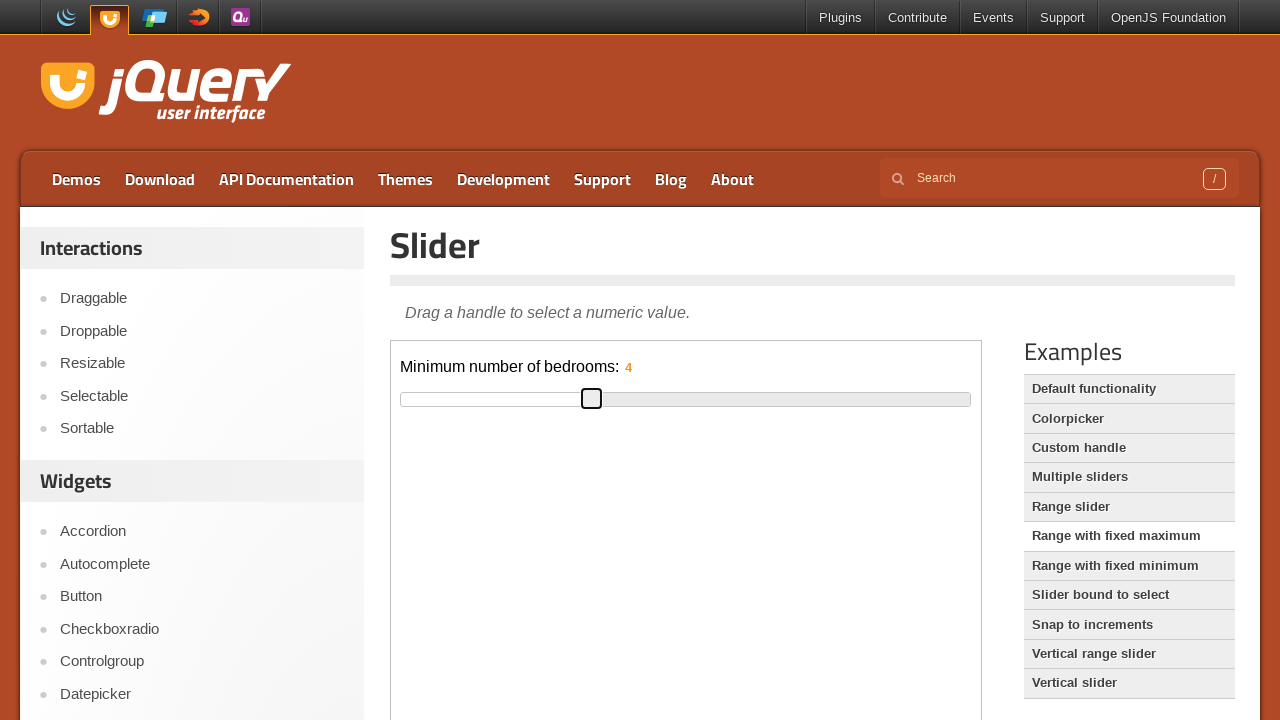

Retrieved updated slider handle bounding box
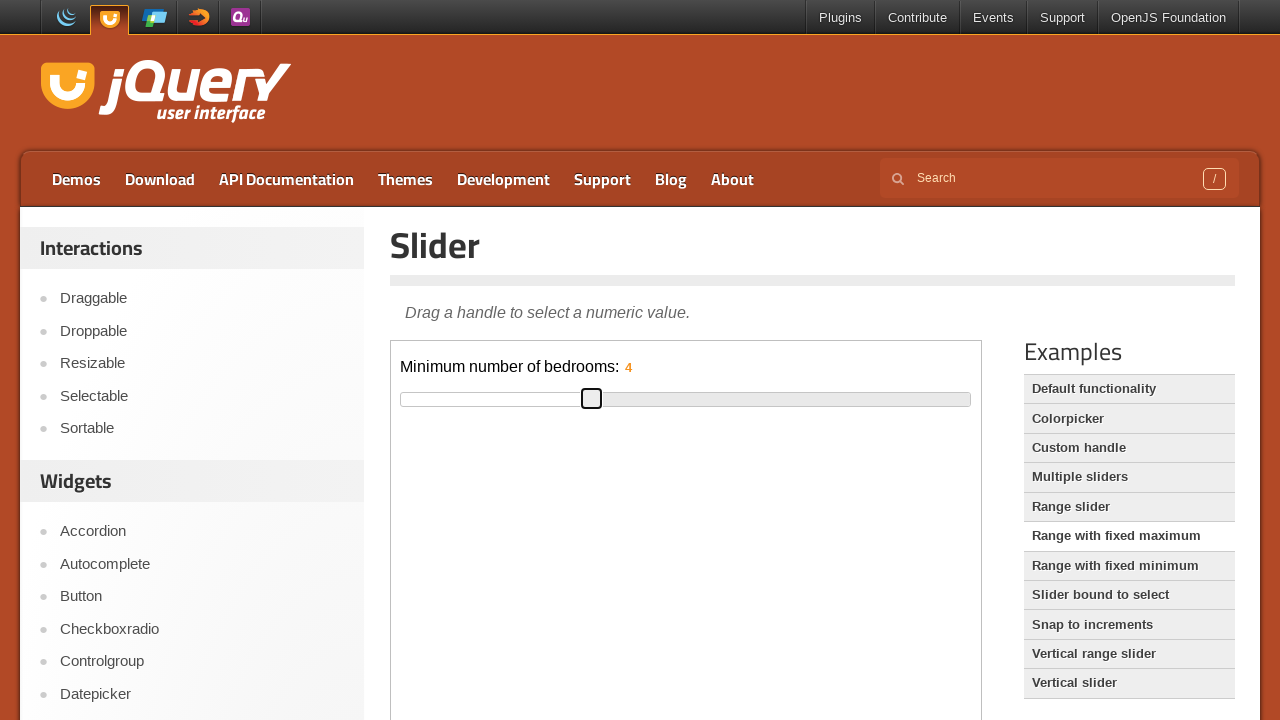

Moved mouse to updated slider handle center position at (592, 399)
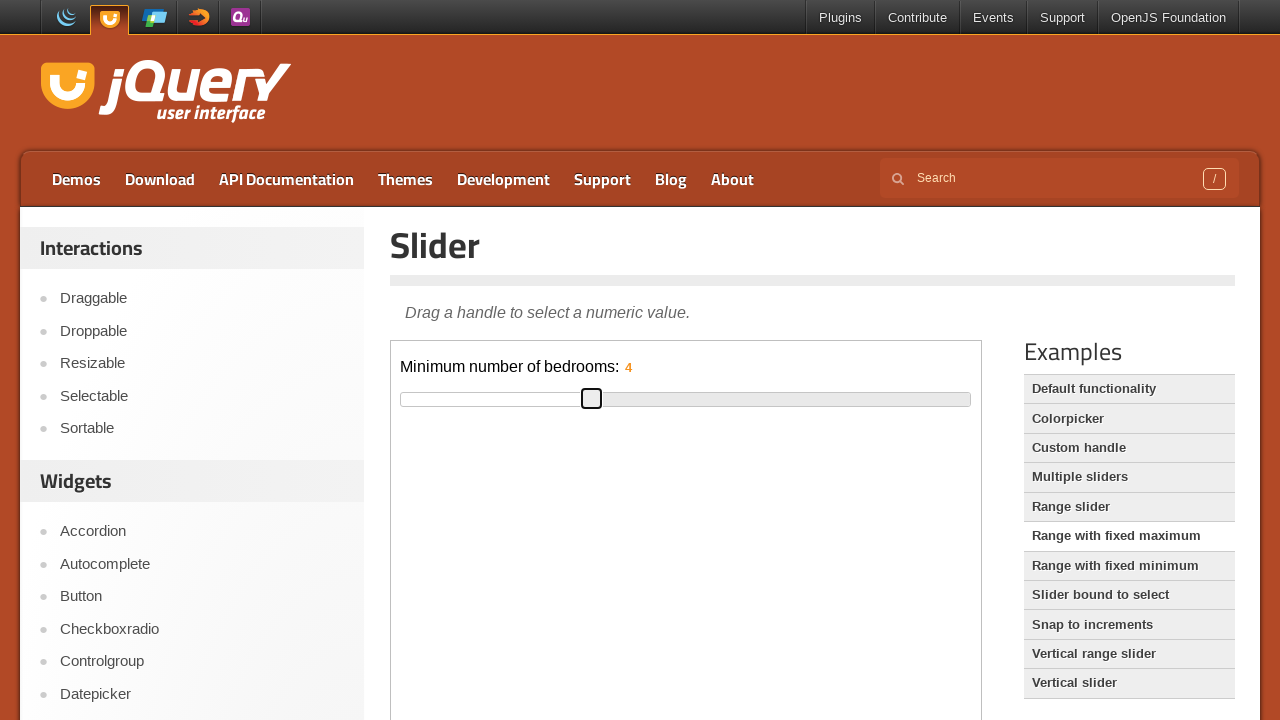

Pressed mouse button down on slider handle for leftward drag at (592, 399)
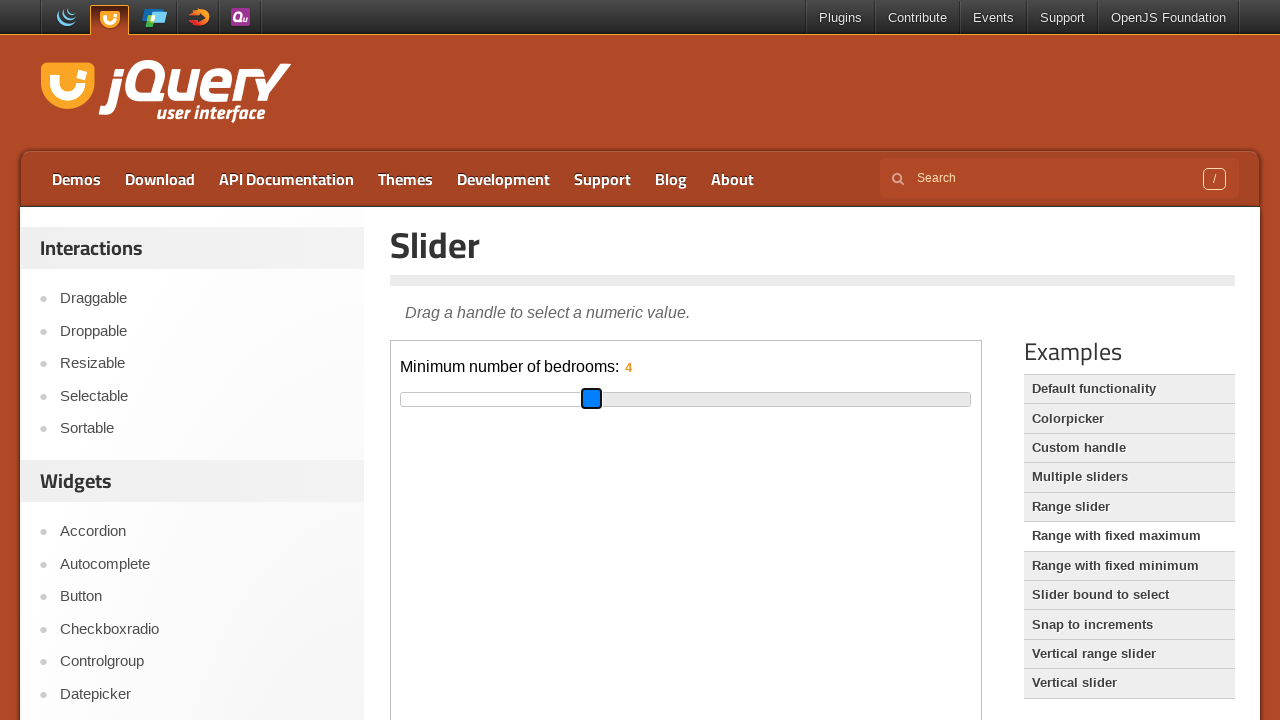

Dragged slider handle 100 pixels to the left at (492, 399)
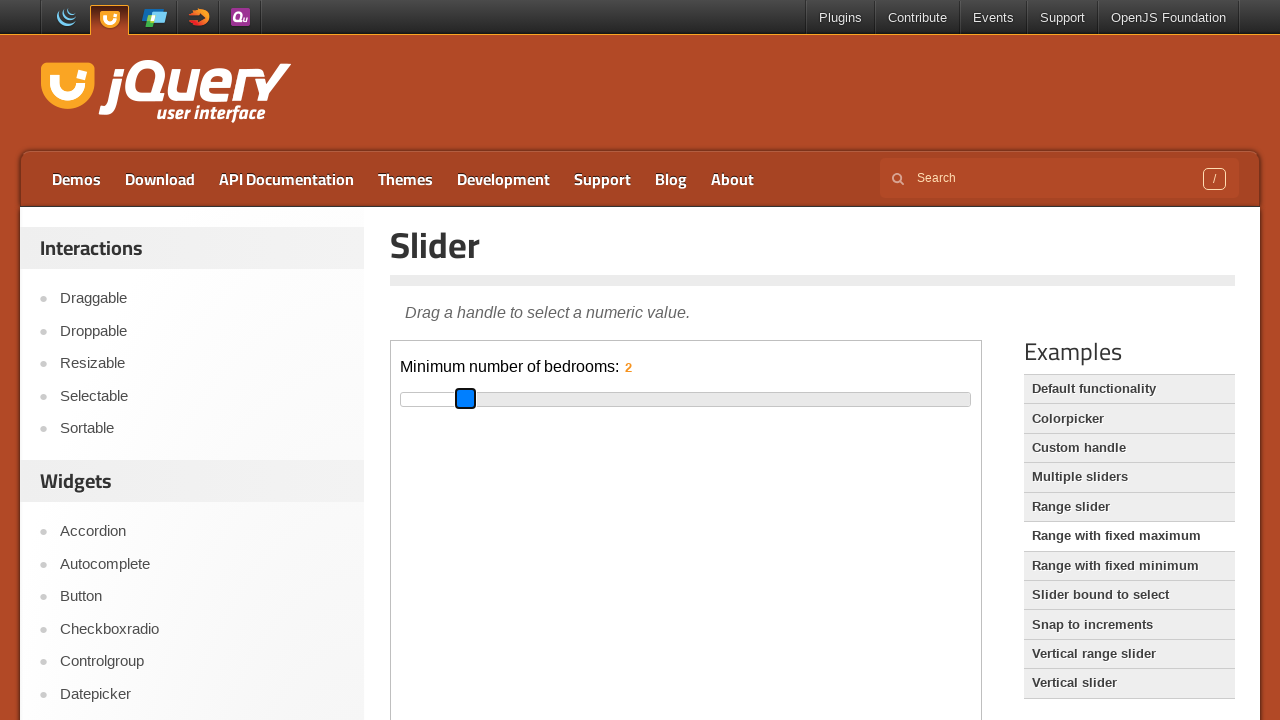

Released mouse button after dragging left at (492, 399)
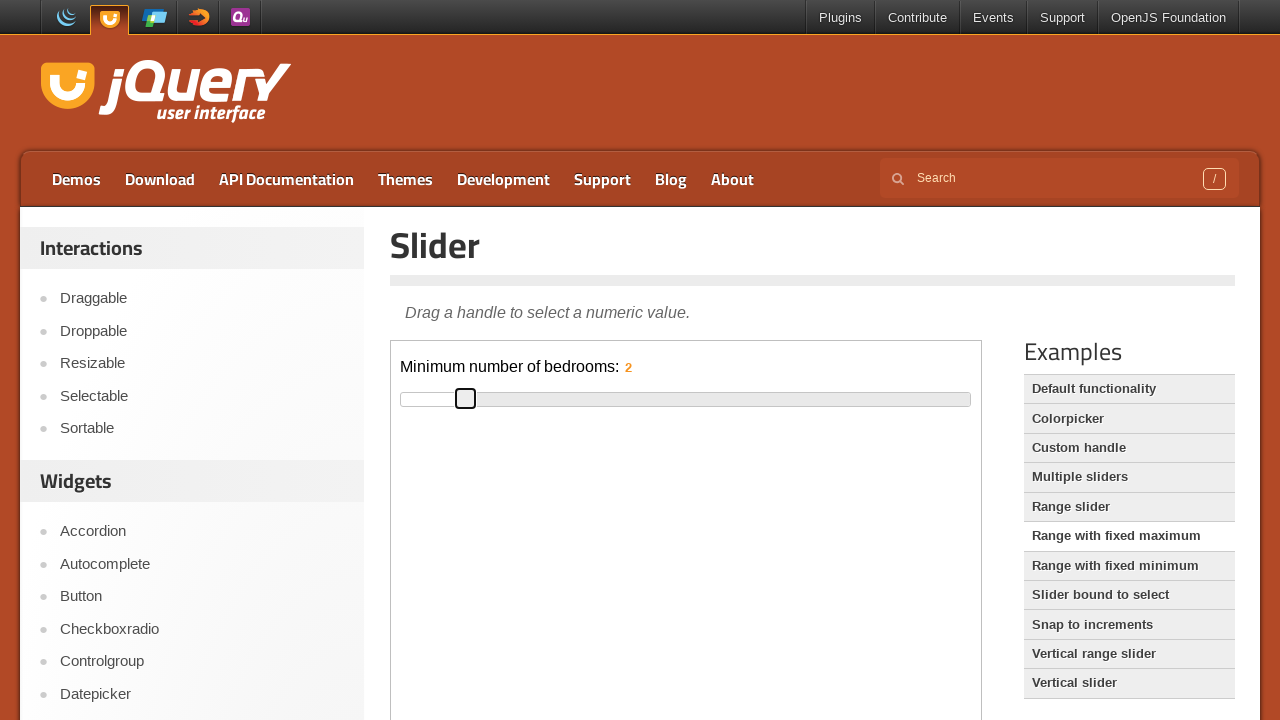

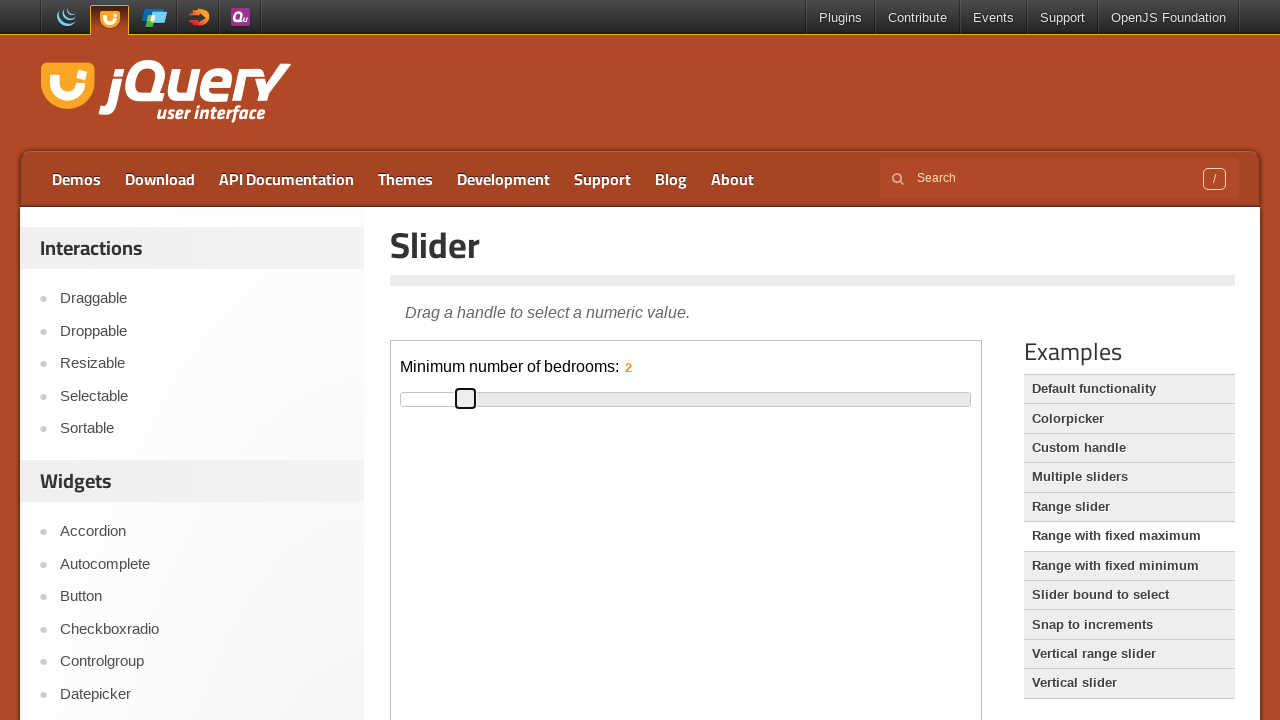